Tests the login form validation by submitting empty username and password fields and verifying the appropriate error message is displayed

Starting URL: https://www.saucedemo.com/

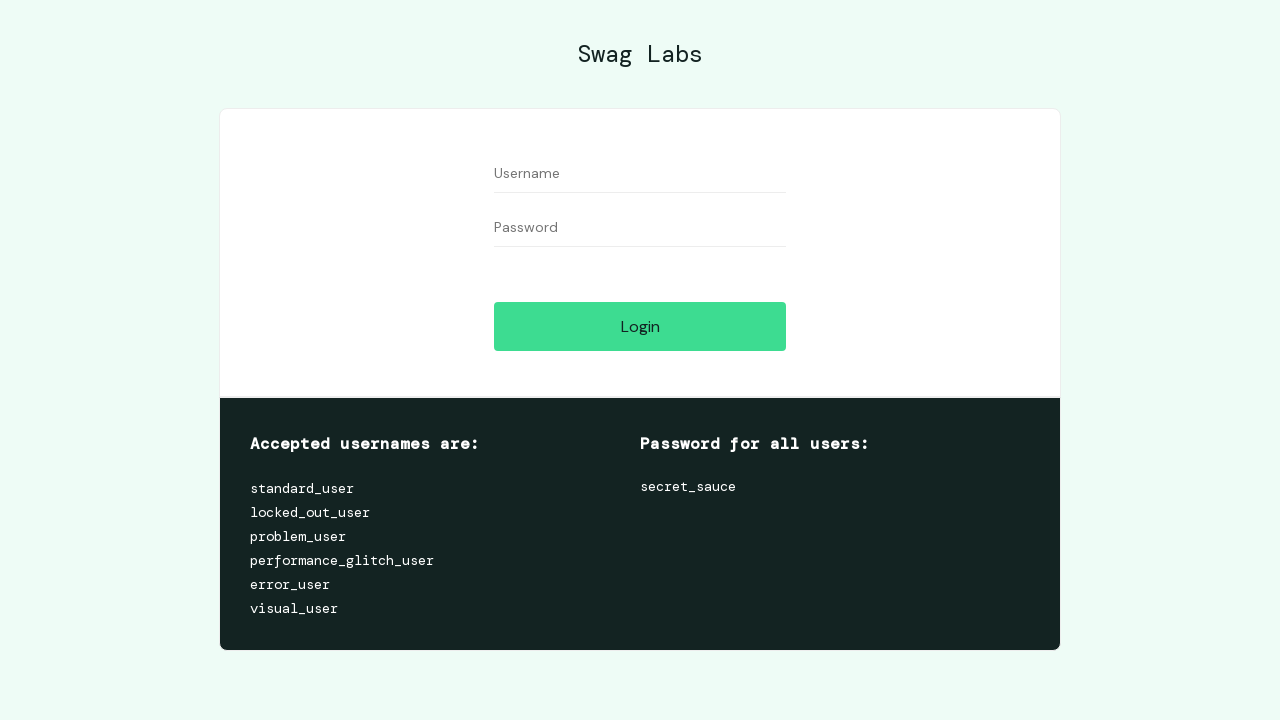

Navigated to Sauce Demo login page
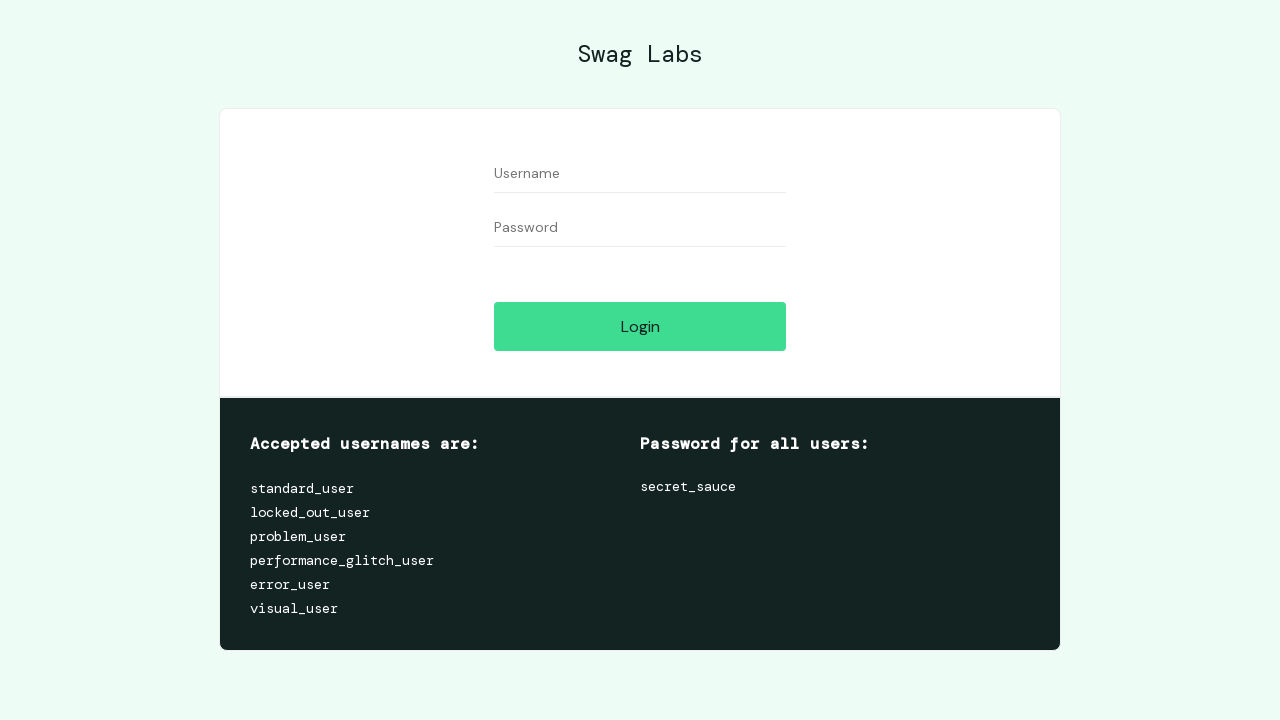

Cleared username field to leave it blank on #user-name
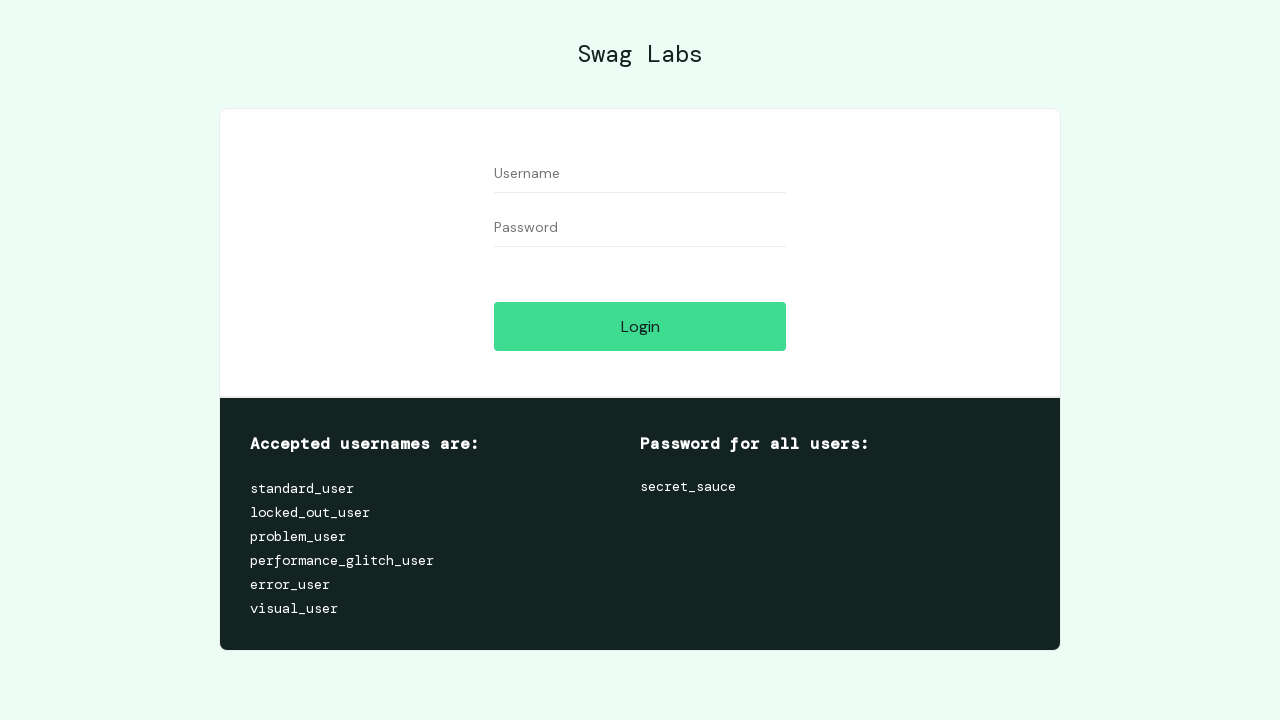

Cleared password field to leave it blank on #password
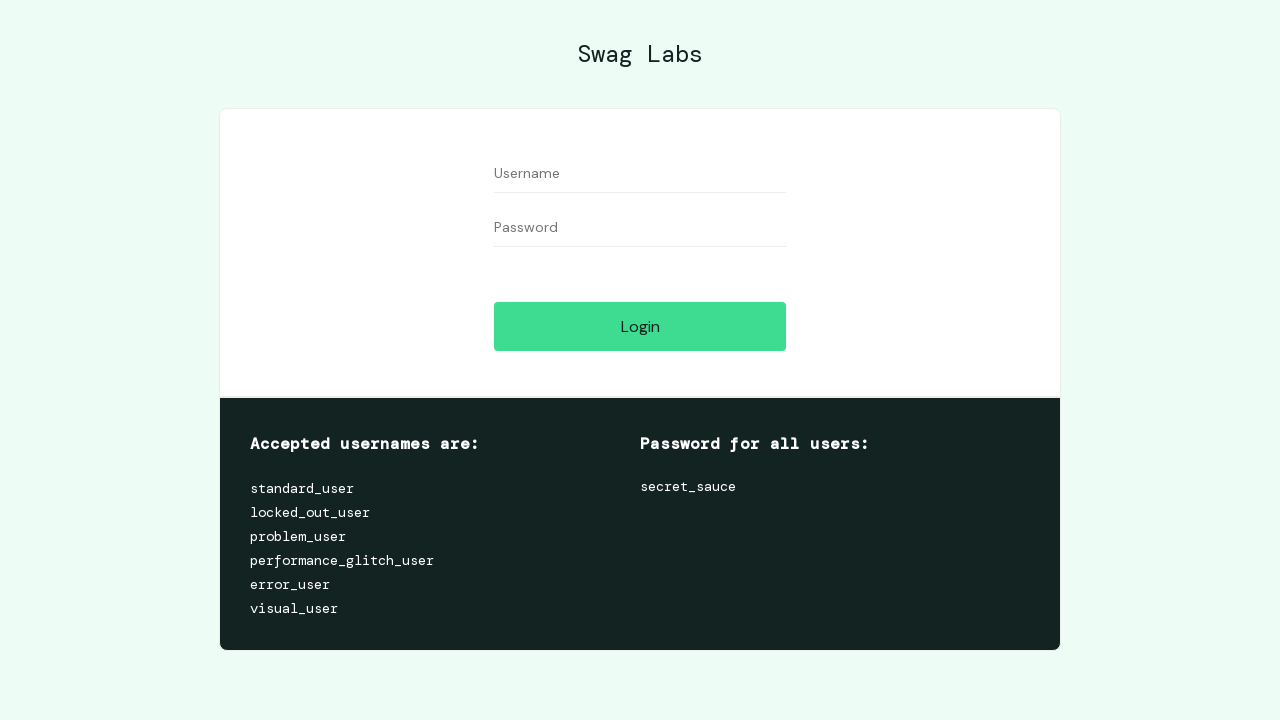

Clicked login button with empty credentials at (640, 326) on #login-button
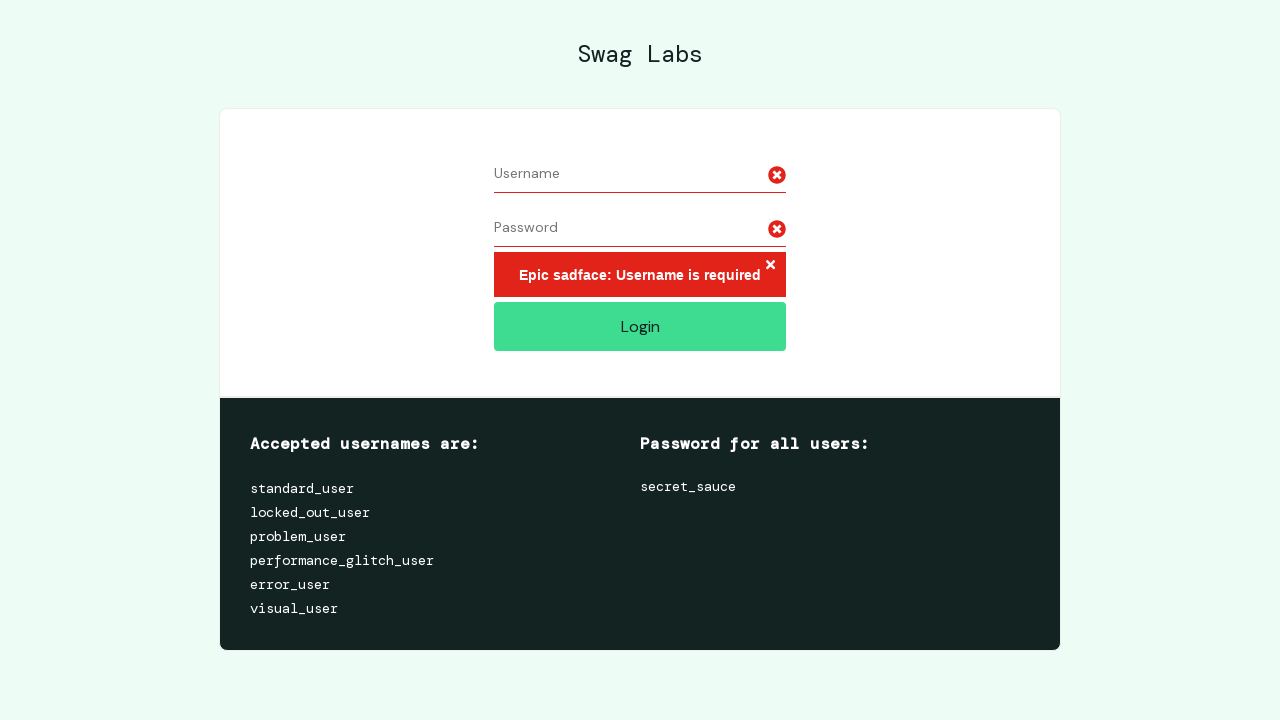

Error message element appeared
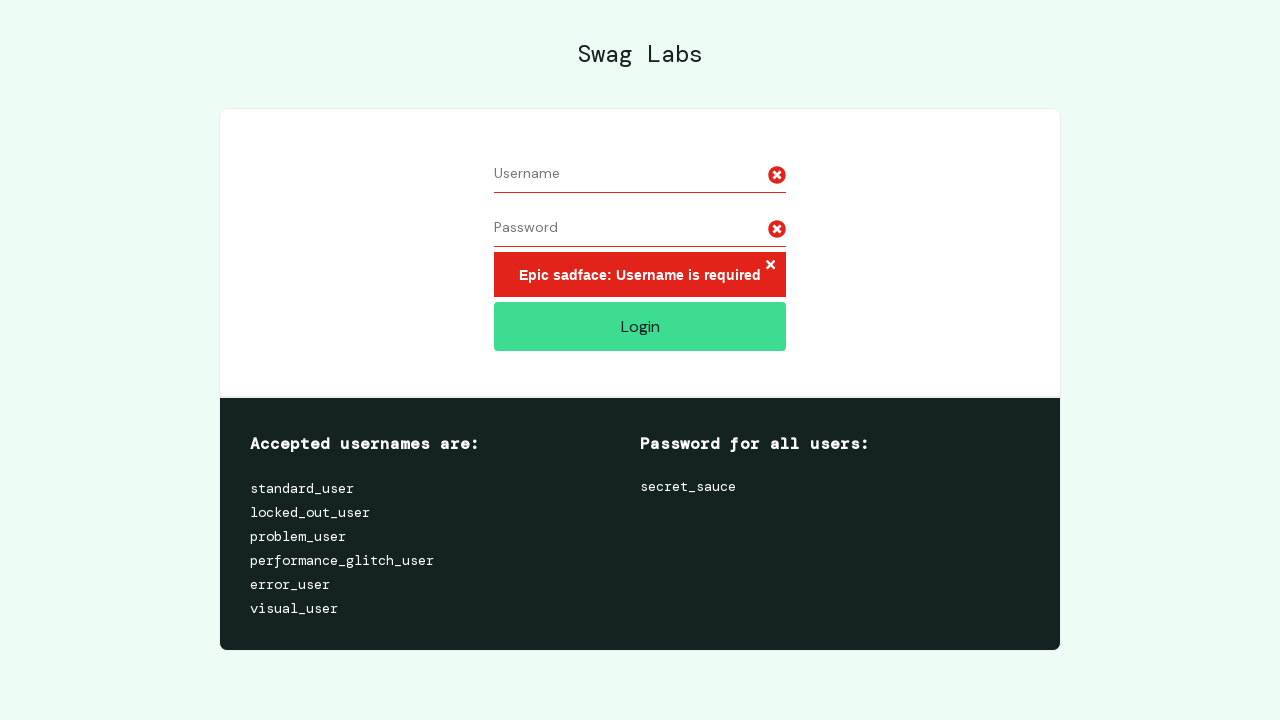

Retrieved error message text: 'Epic sadface: Username is required'
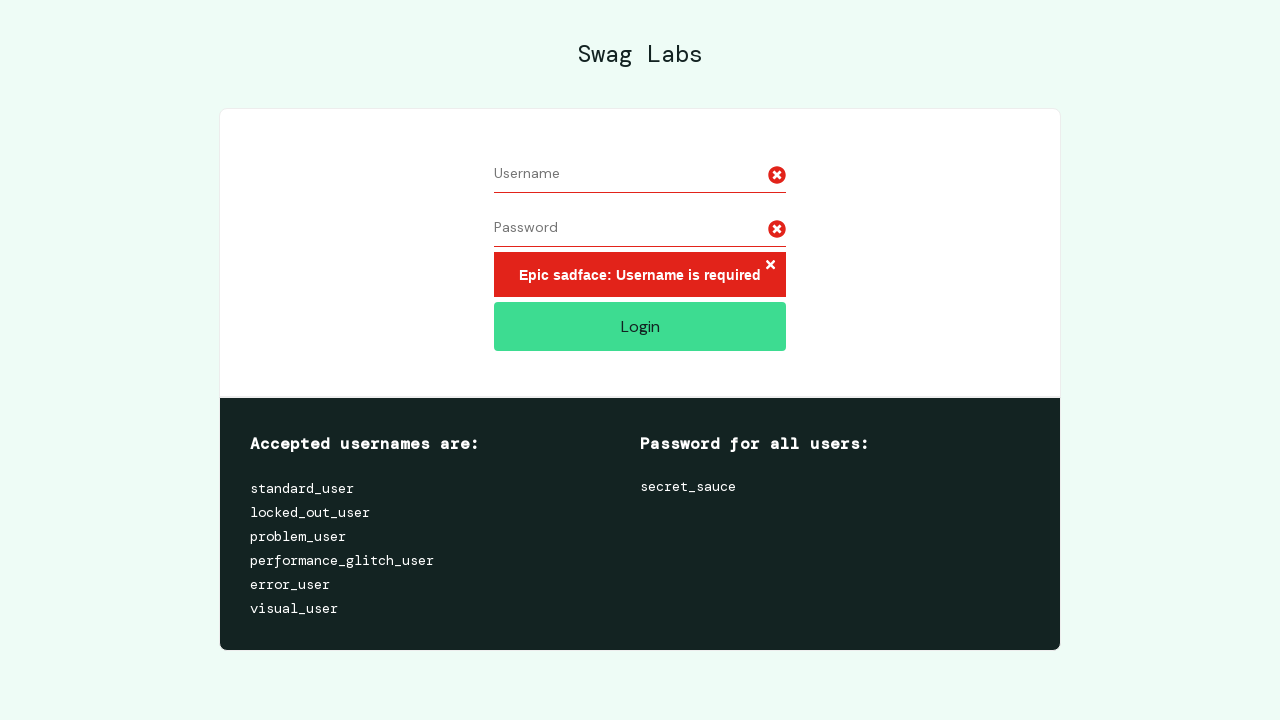

Verified error message matches expected text 'Epic sadface: Username is required'
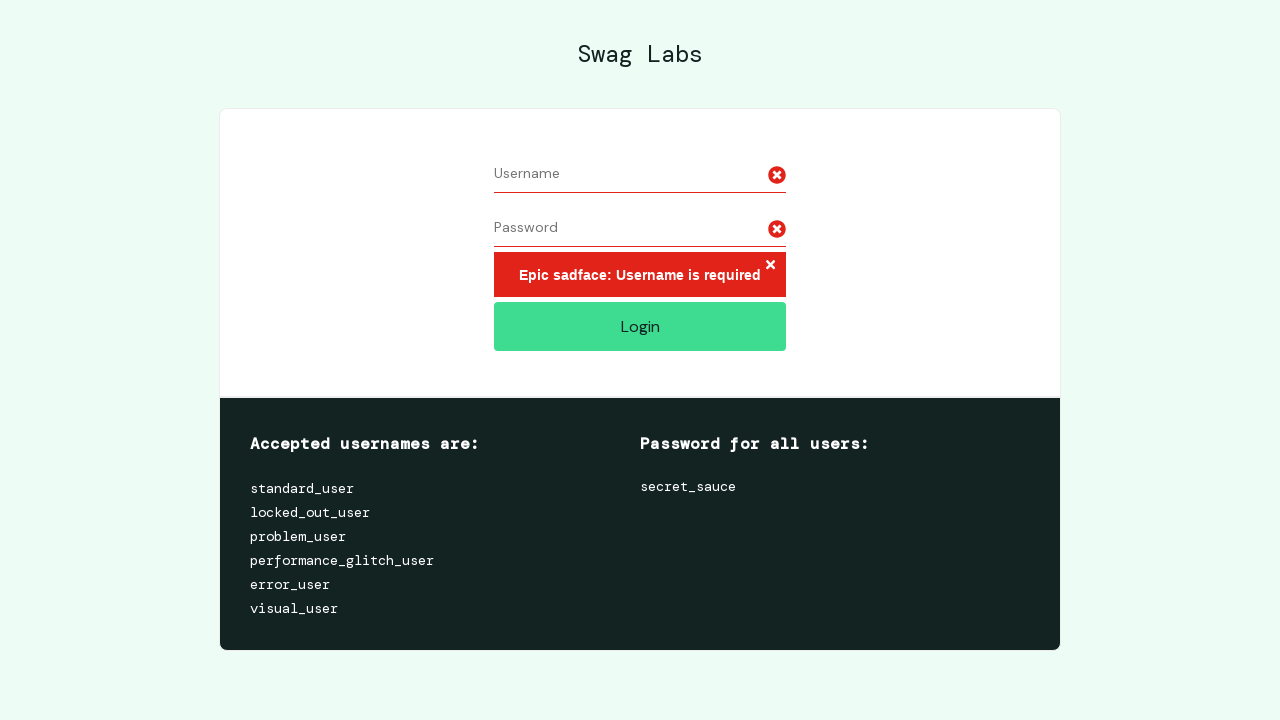

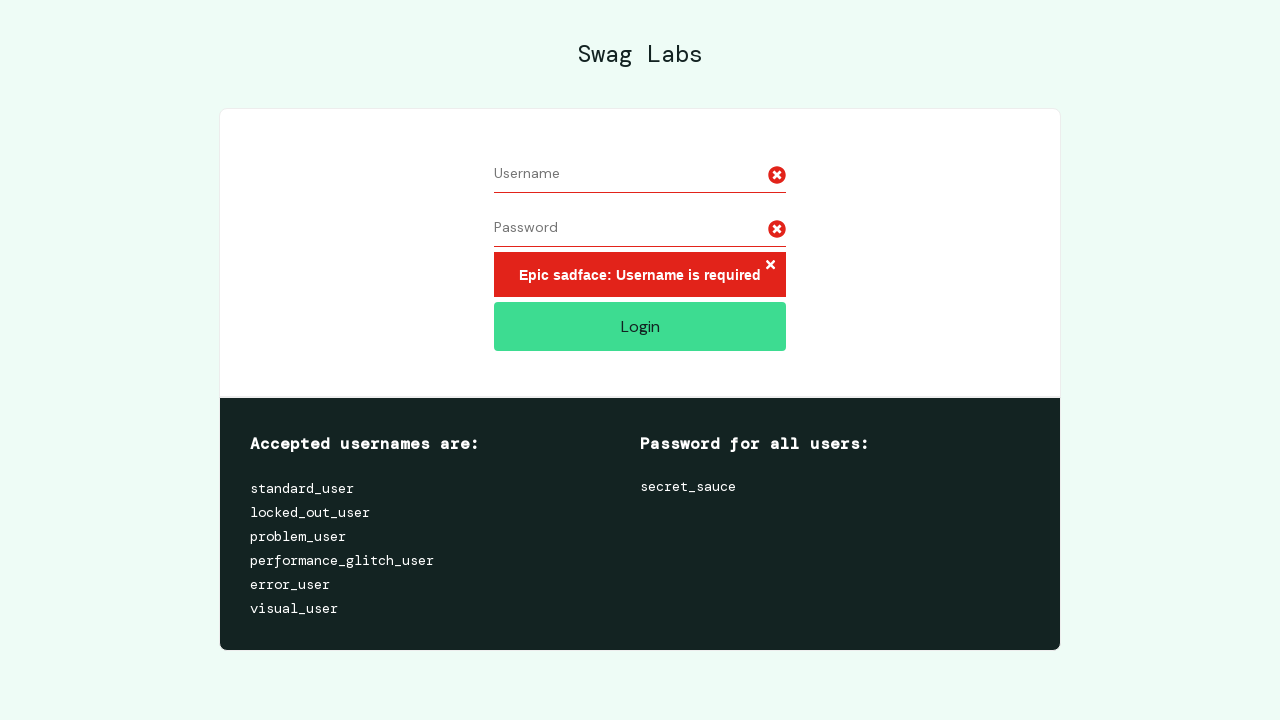